Tests scrolling functionality by scrolling the 'Inputs' element into view

Starting URL: https://practice.cydeo.com/

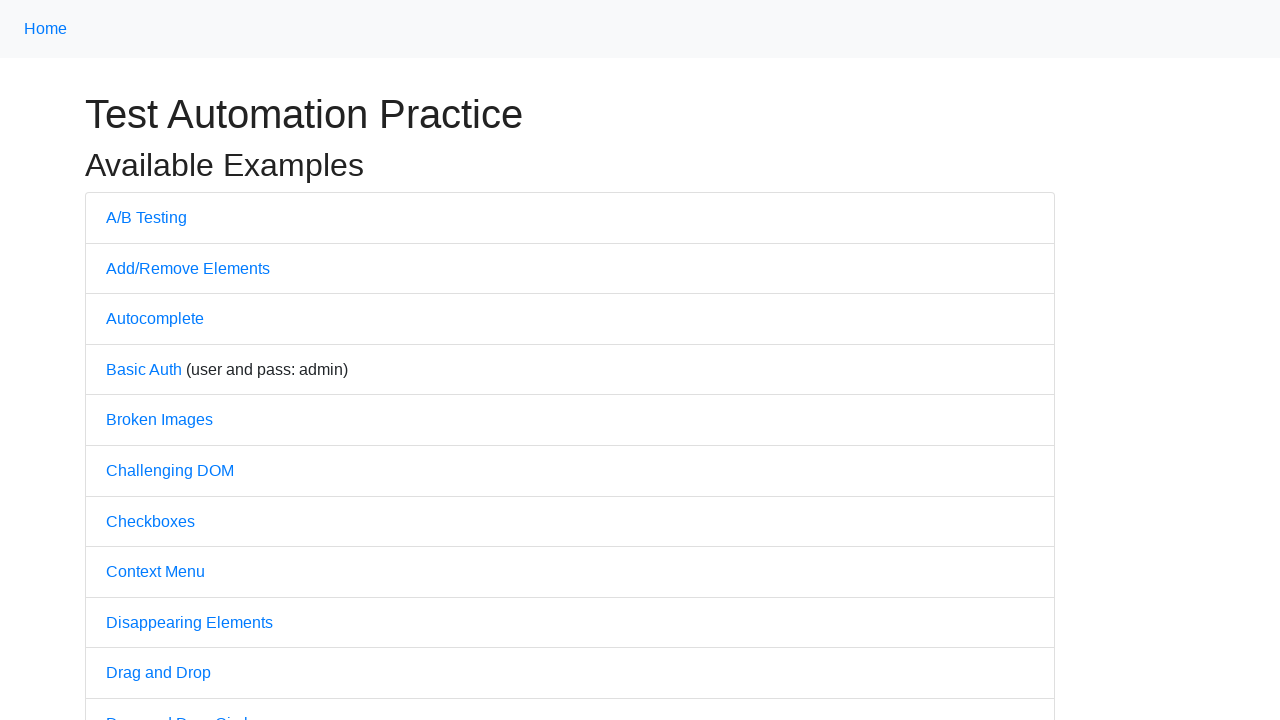

Located the 'Inputs' element
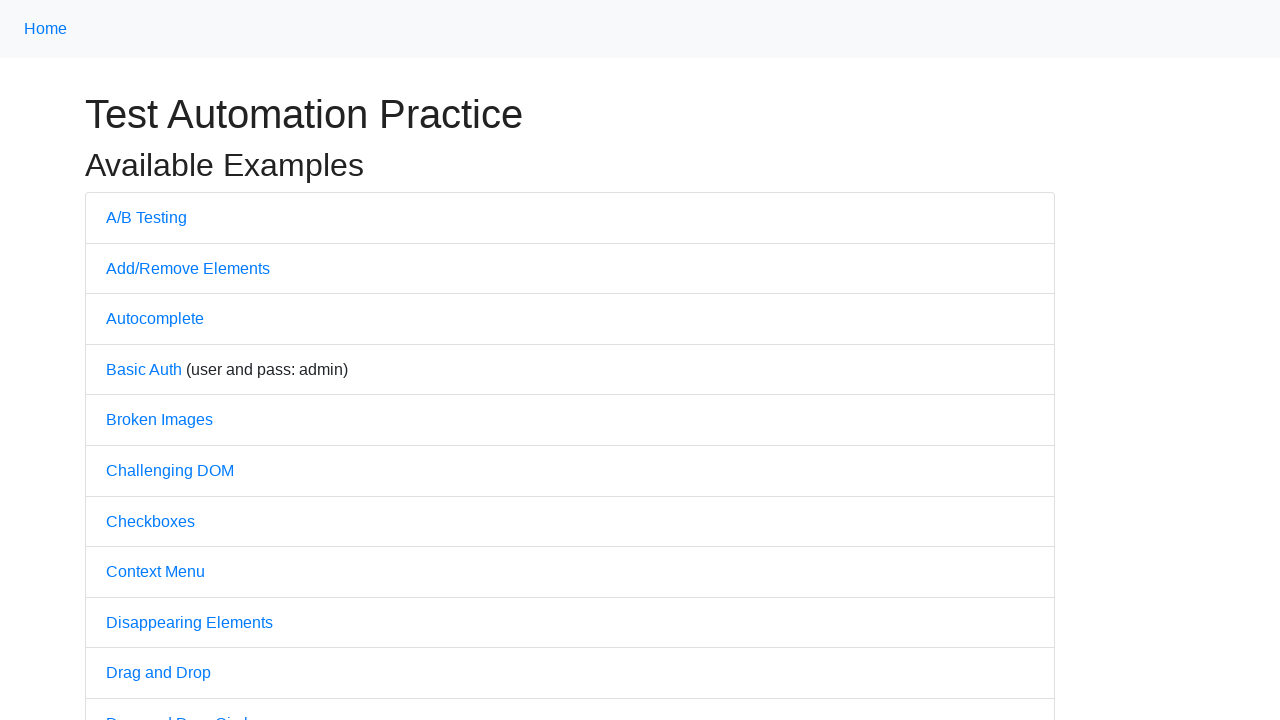

Scrolled the 'Inputs' element into view
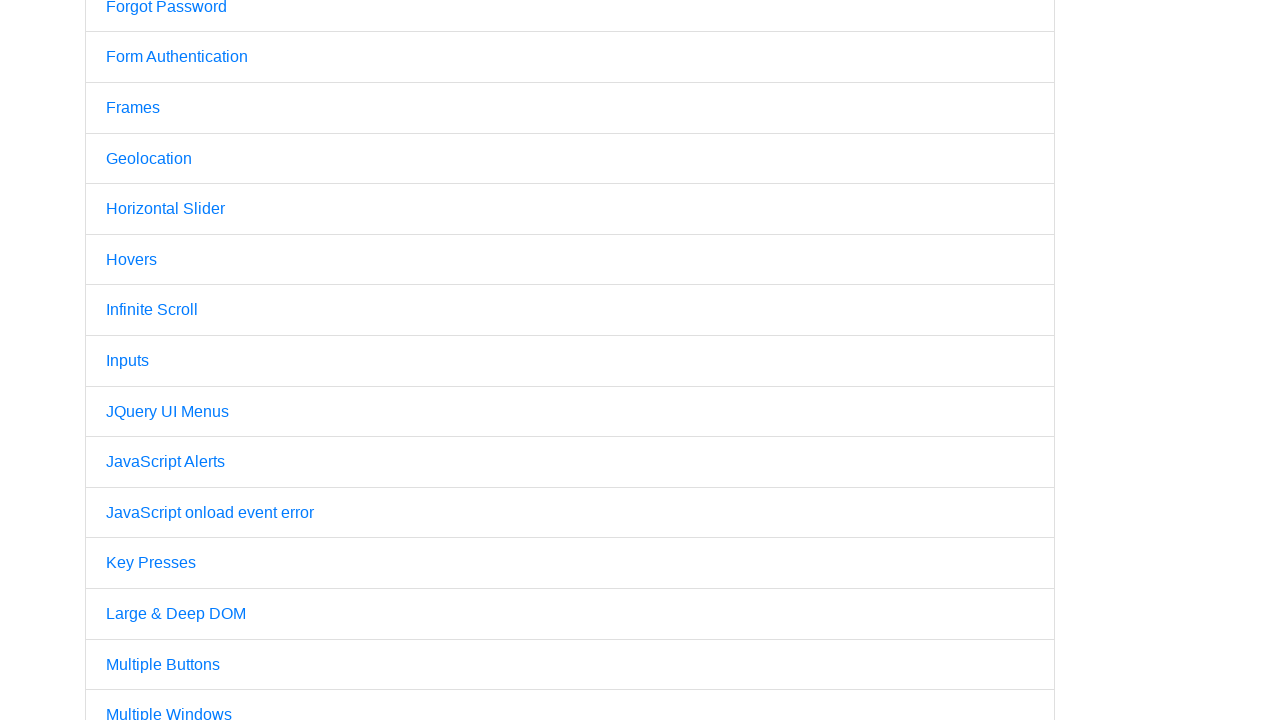

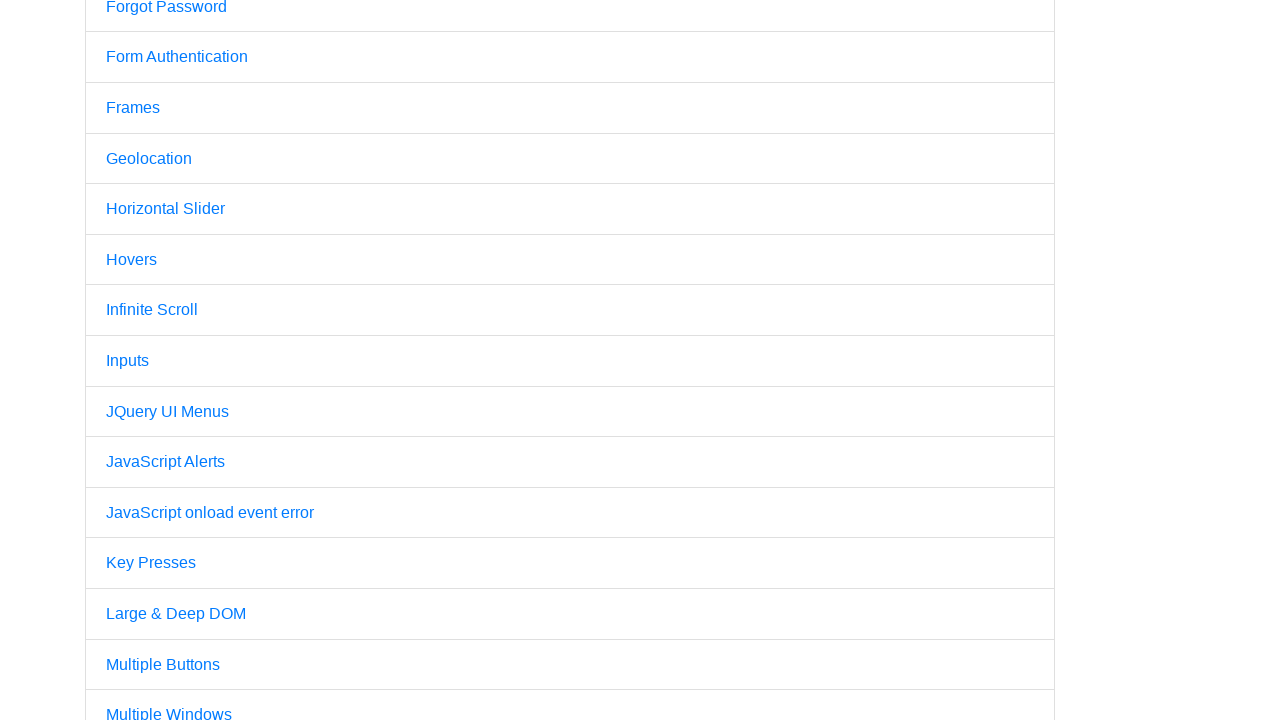